Navigates to Taiwan UDN NBA news page and verifies that the news carousel with links loads properly

Starting URL: https://tw-nba.udn.com/nba/index

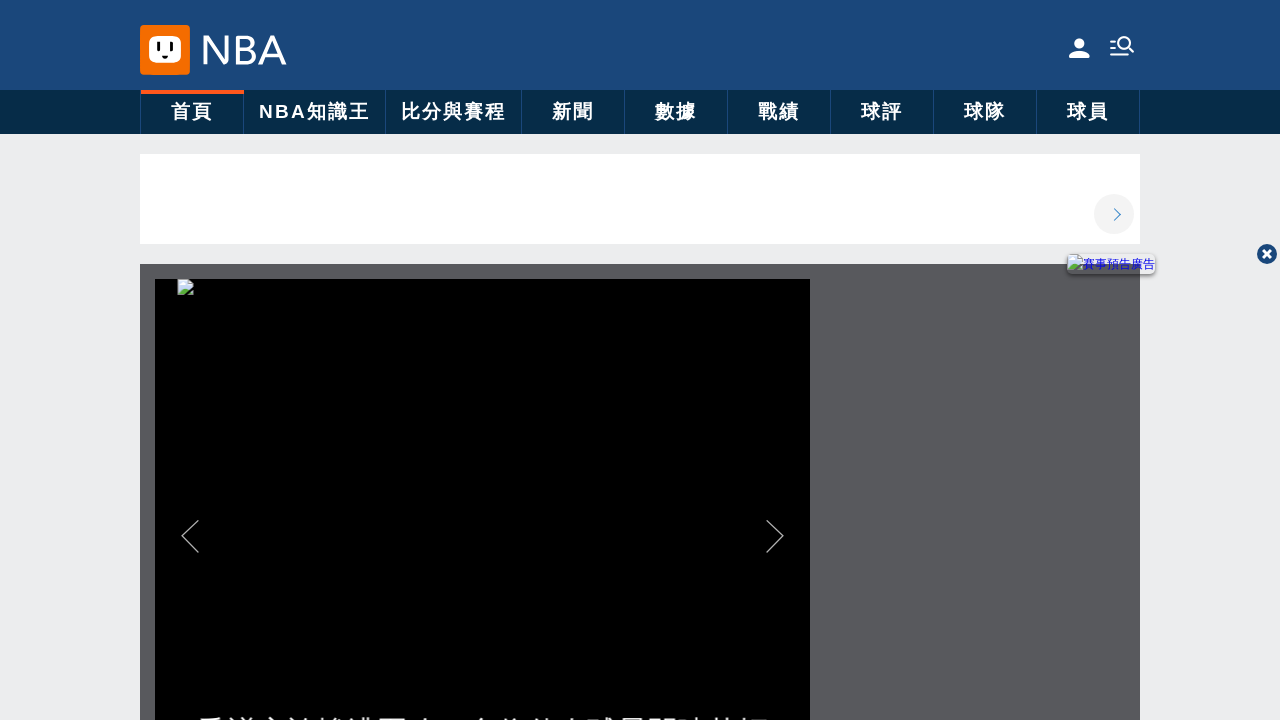

Waited for news carousel element to load
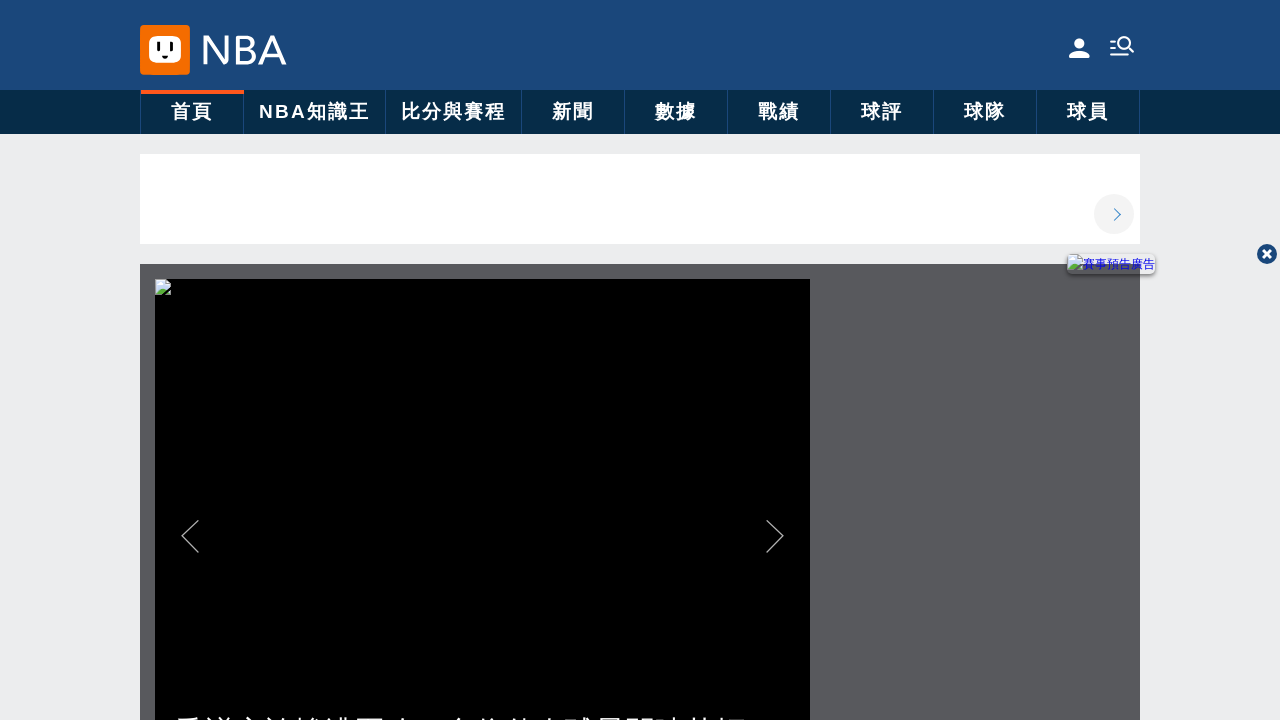

Verified that news links are present in the carousel
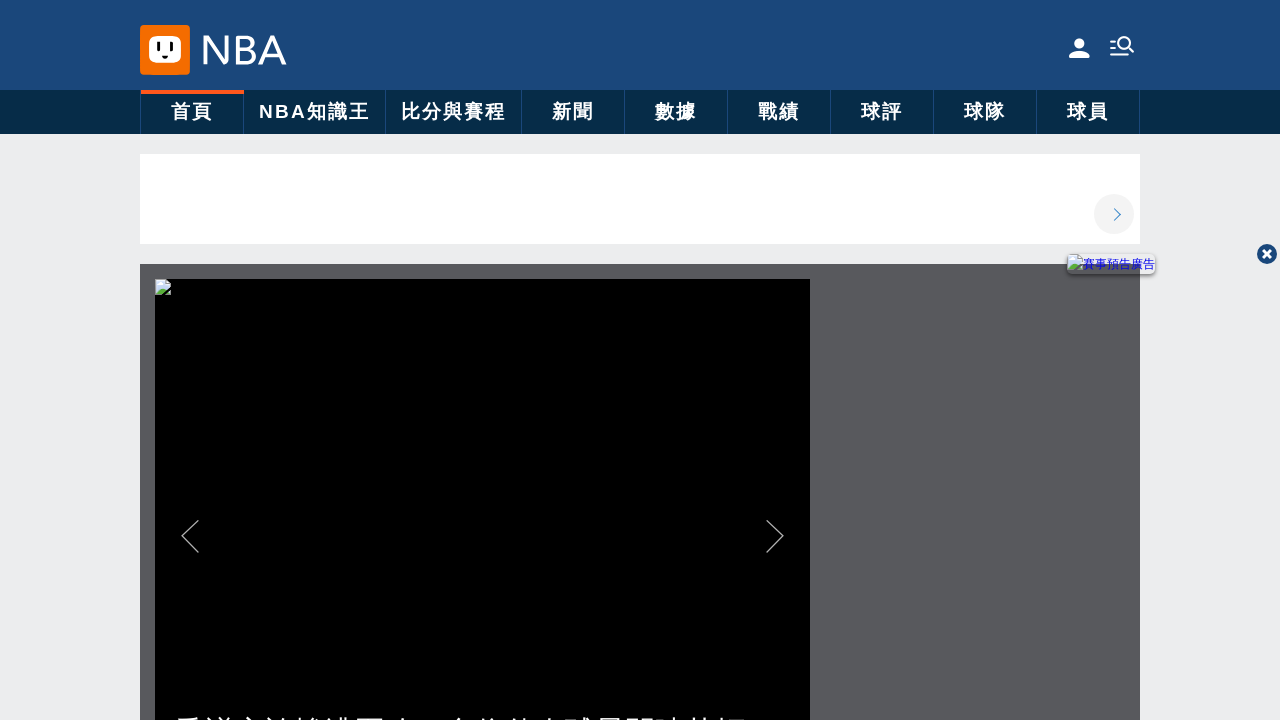

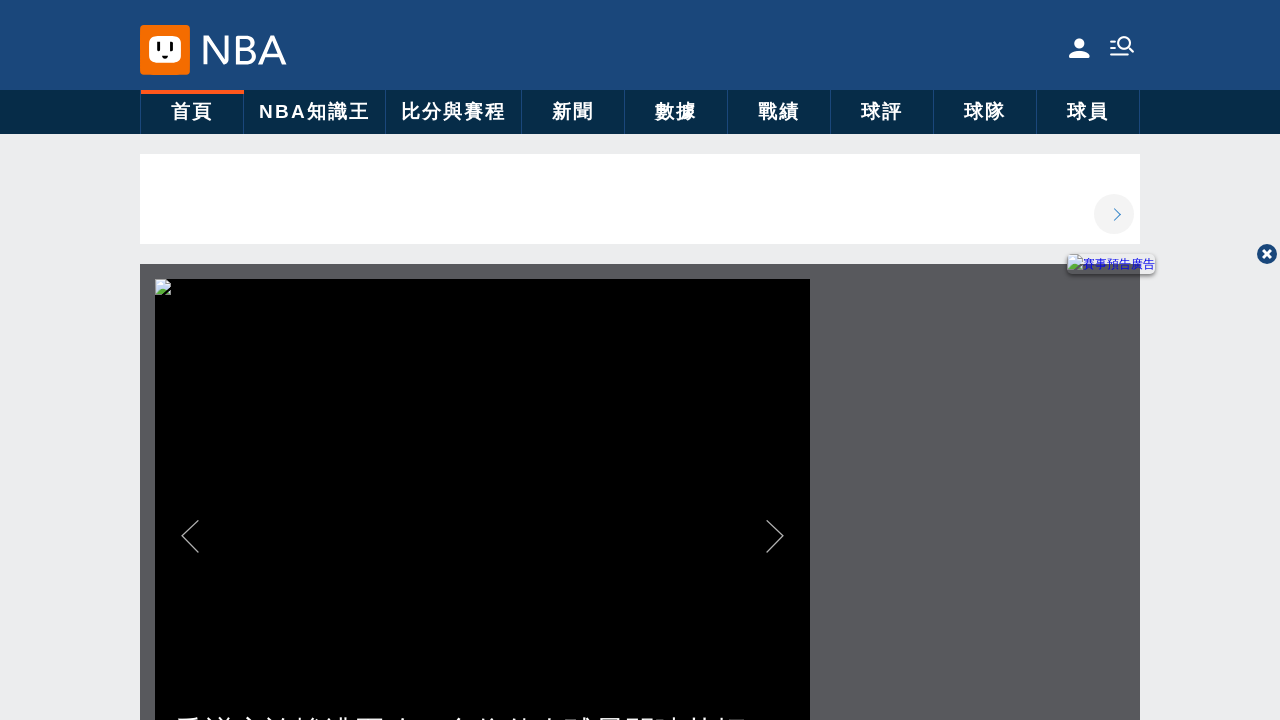